Tests a fake person document generator by selecting gender and age options, generating a fictional person's data, and navigating between form and JSON tabs to view the results.

Starting URL: https://www.4devs.com.br/

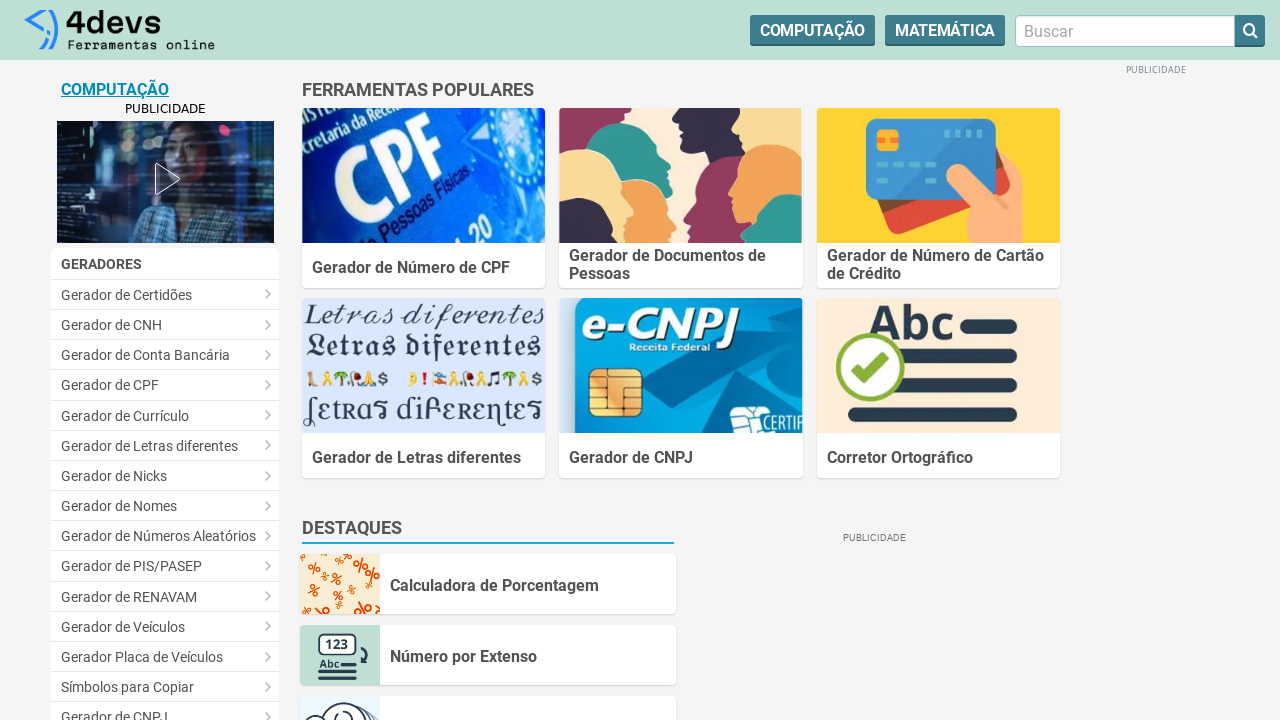

Clicked on 'Gerador de Documentos de Pessoas' tool at (681, 266) on xpath=//div//span[contains(text(),'Gerador de Documentos de Pessoas')]
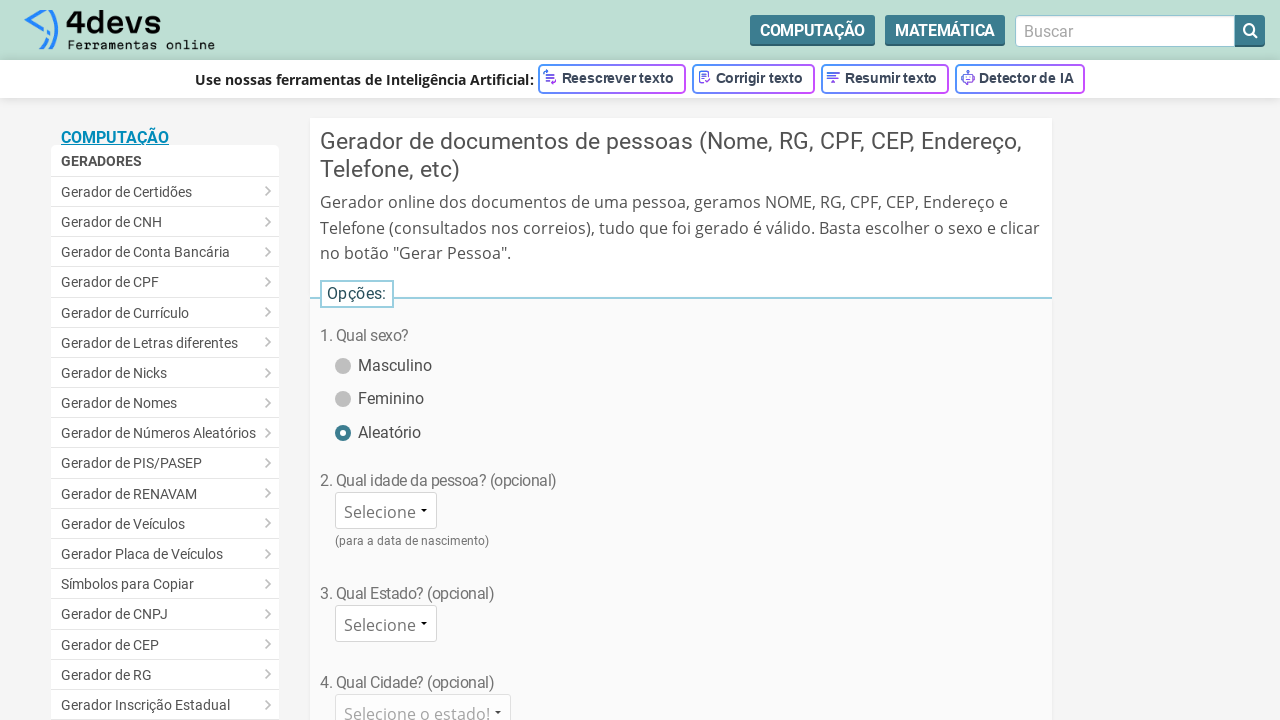

Selected 'Masculino' (Male) gender option at (342, 354) on #sexo_homem
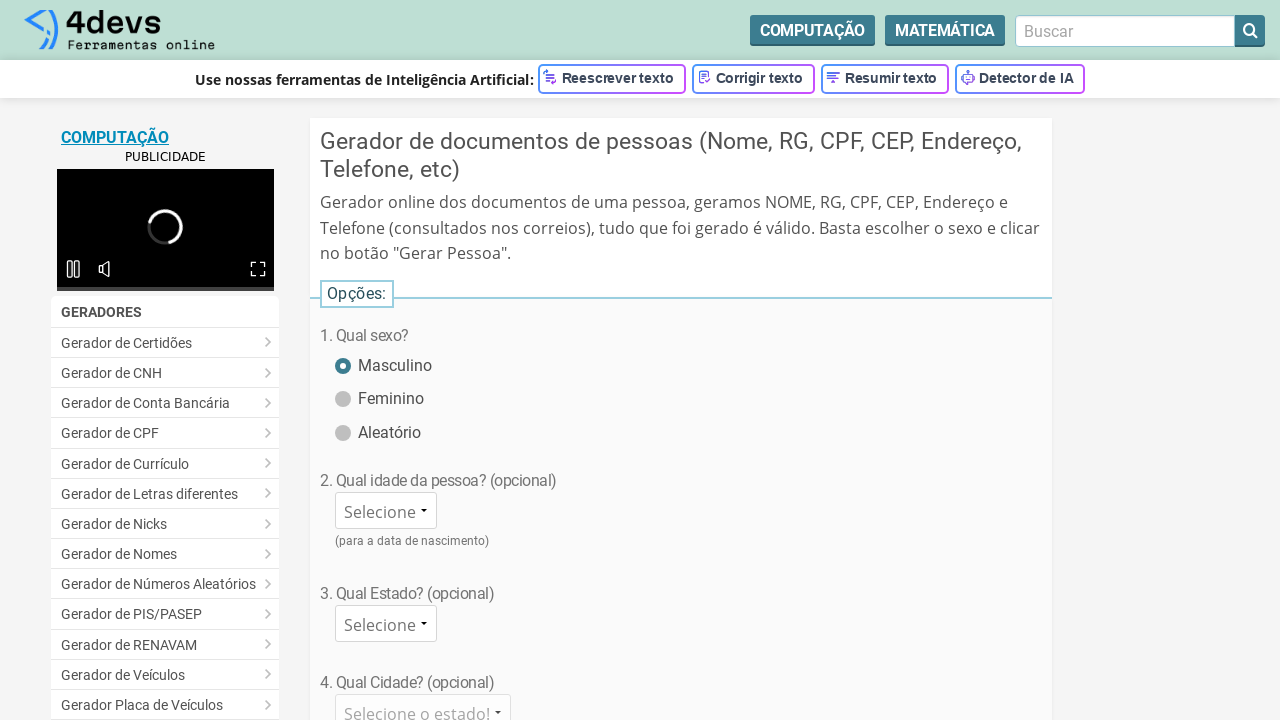

Selected age 25 from dropdown on #idade
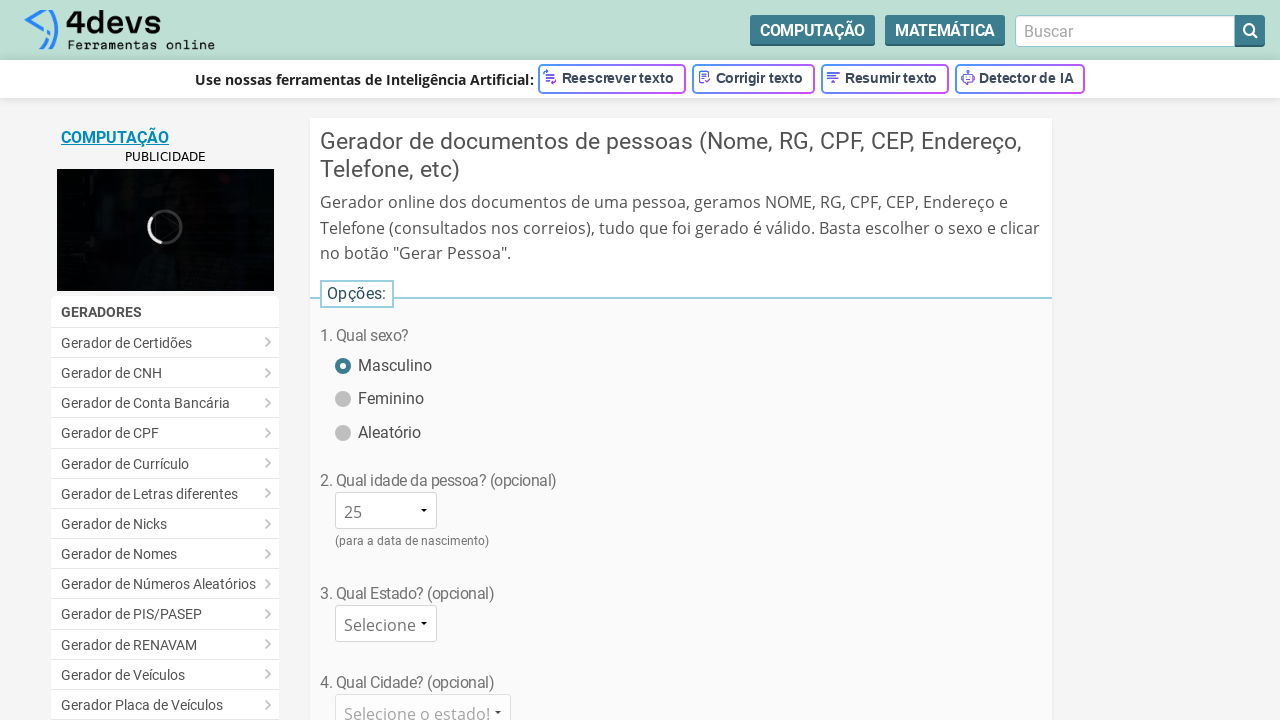

Clicked generate person button at (681, 360) on #bt_gerar_pessoa
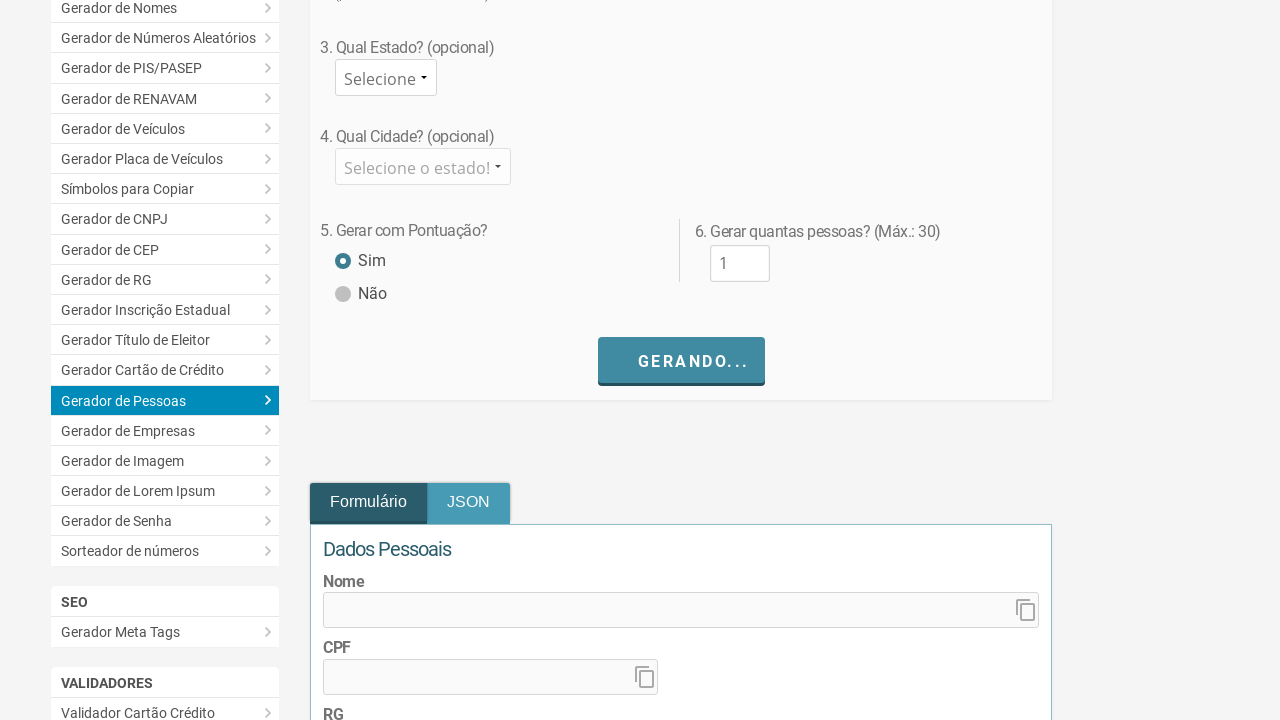

Waited for generation to complete (3000ms)
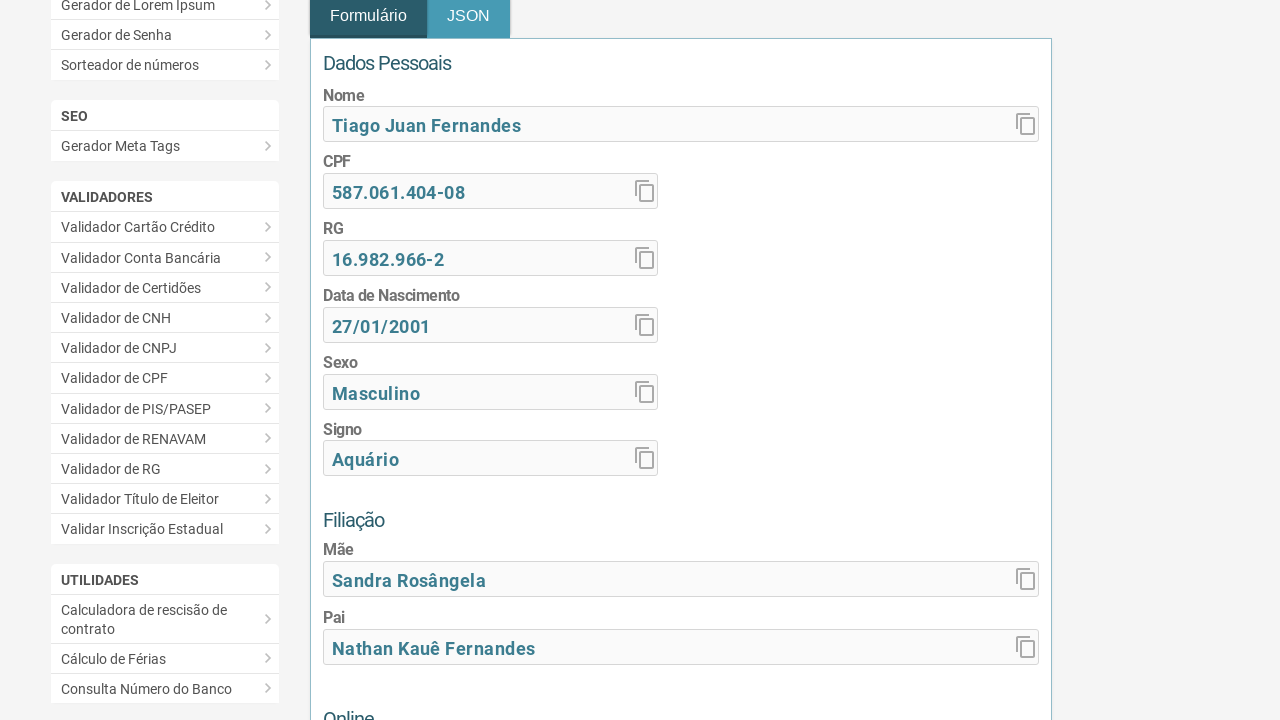

Clicked JSON tab to view JSON output at (468, 19) on #btn_json_tab
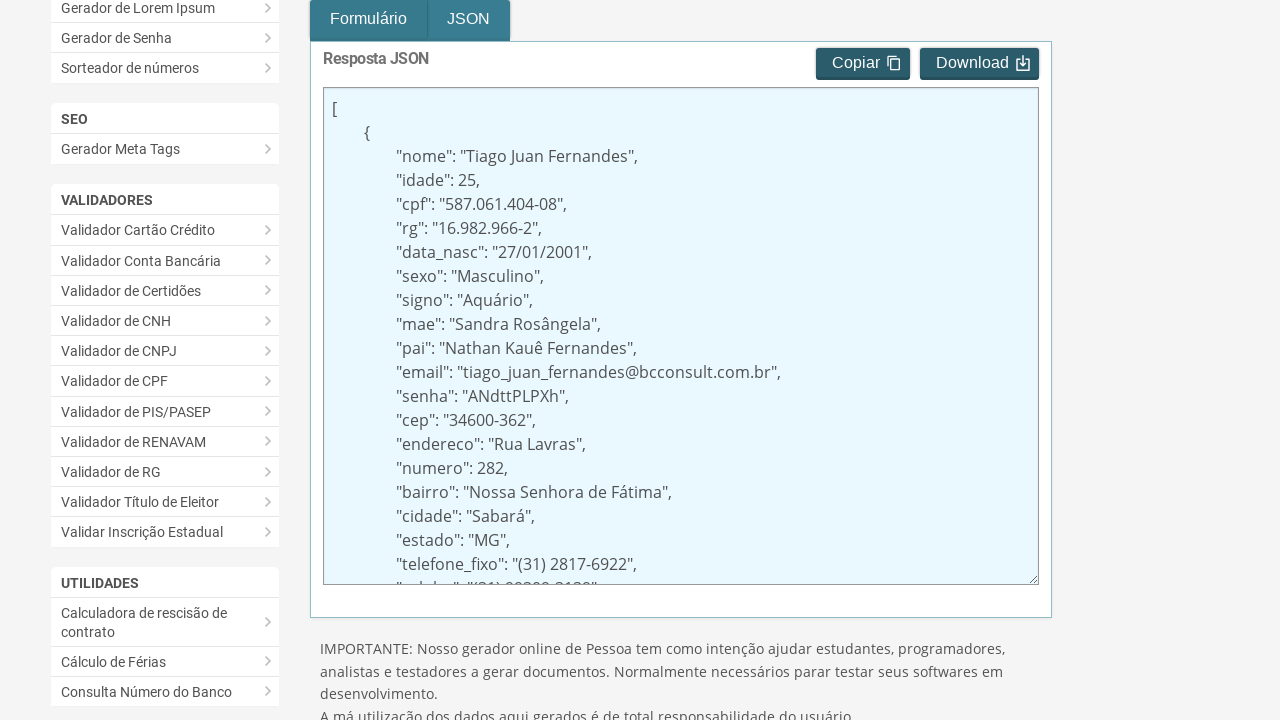

JSON data became visible
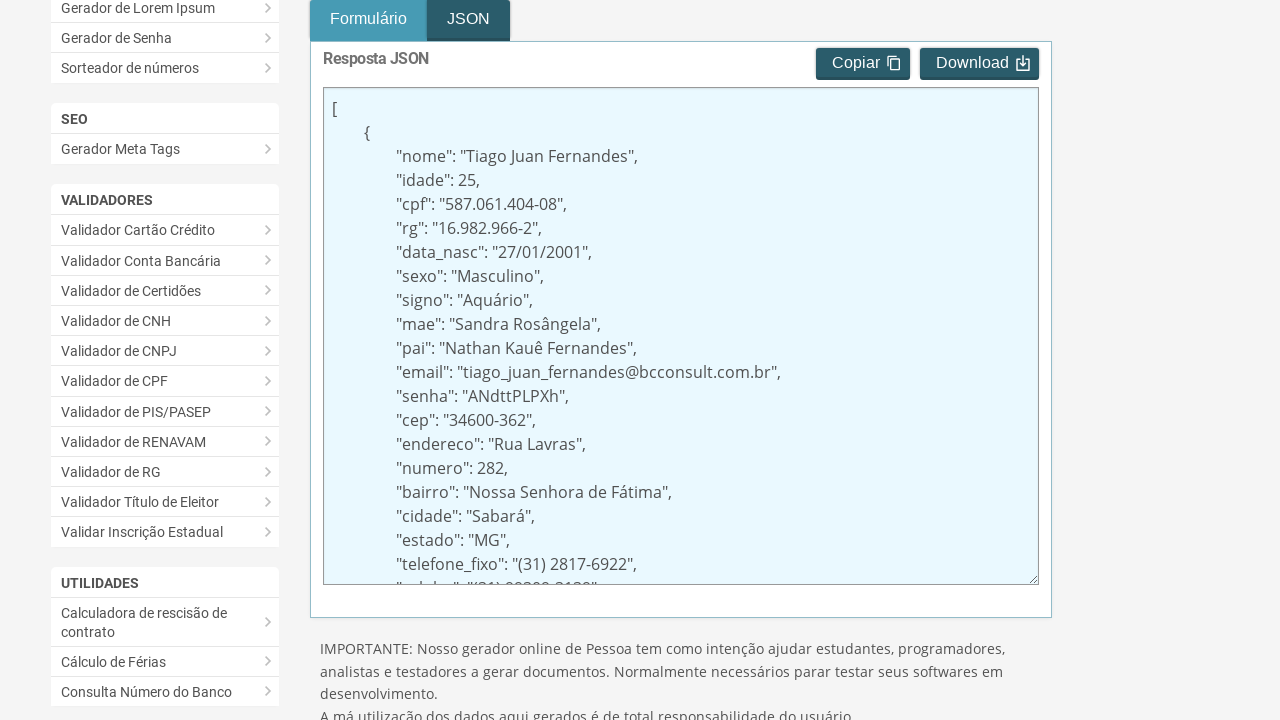

Clicked back to form tab at (368, 19) on #btn_form_tab
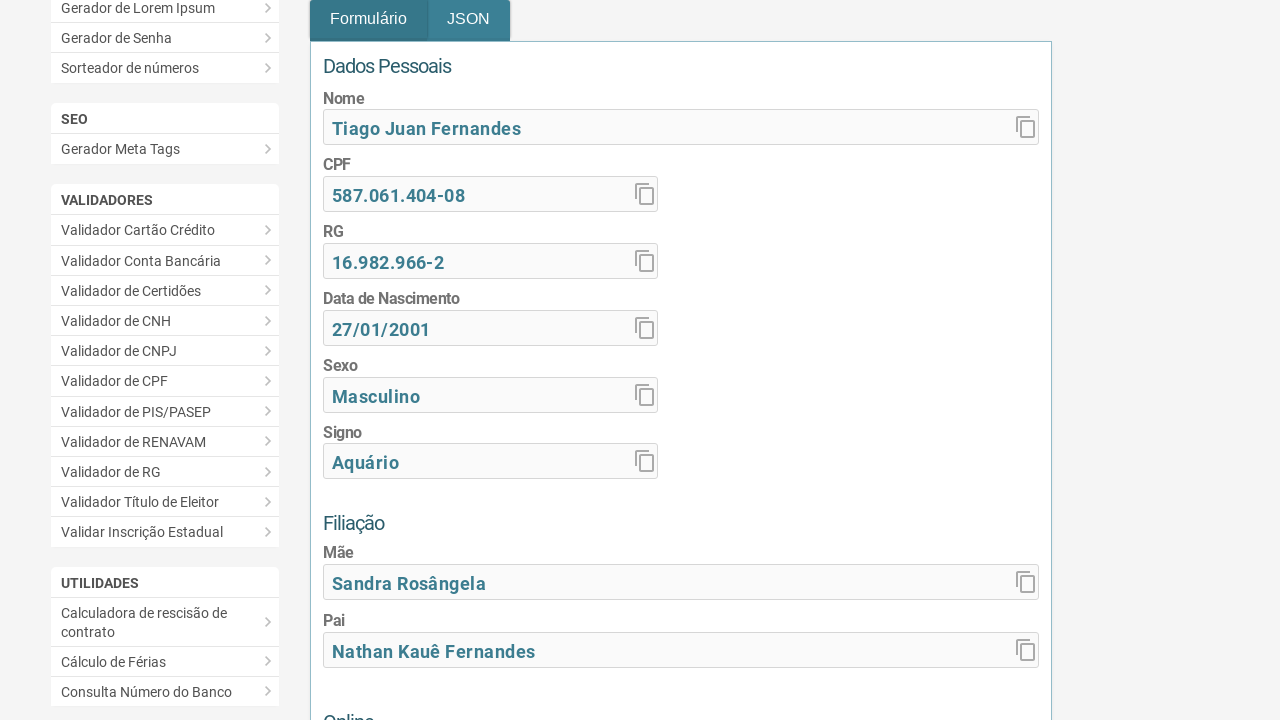

Form elements became visible
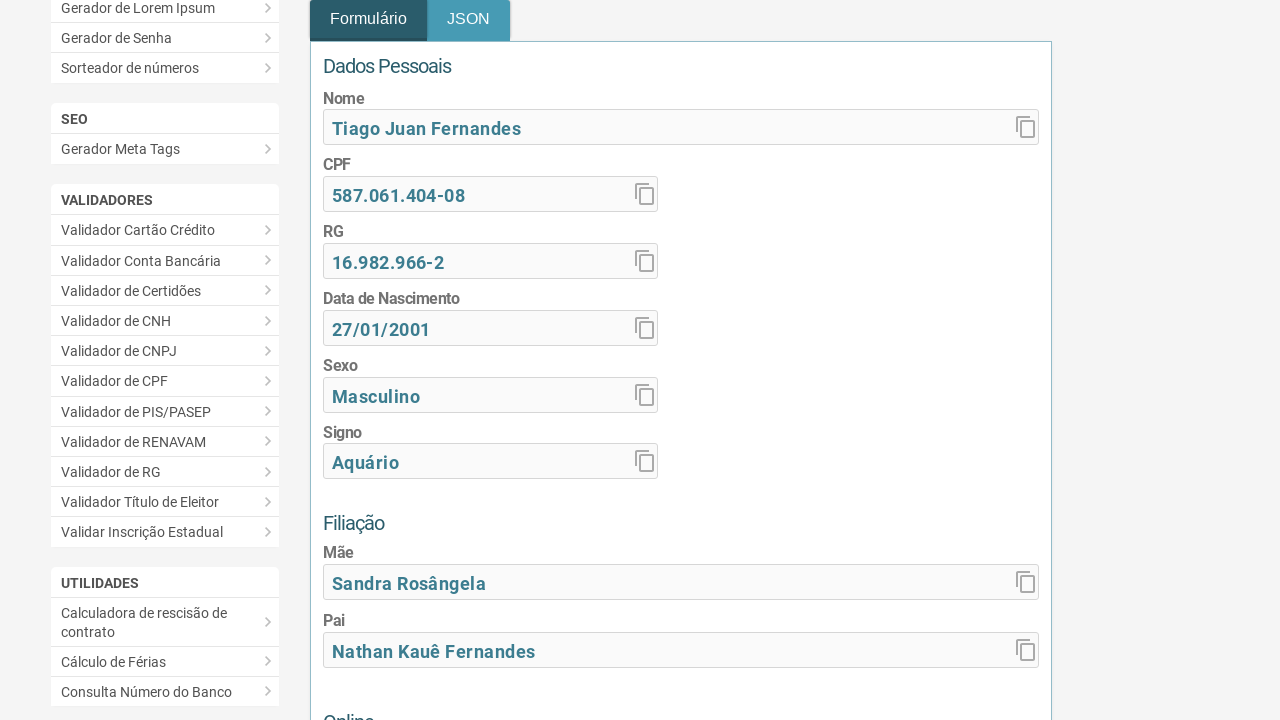

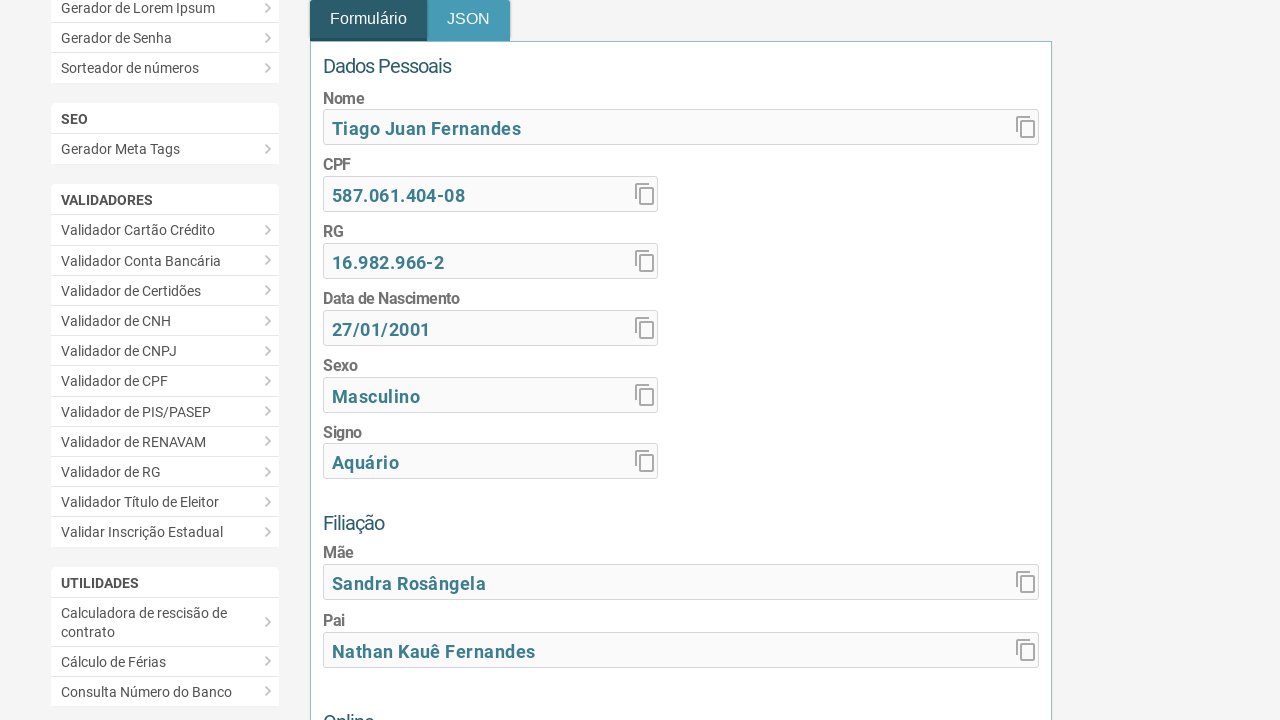